Tests implicit wait functionality by clicking a verify button and checking for a success message

Starting URL: http://suninjuly.github.io/wait1.html

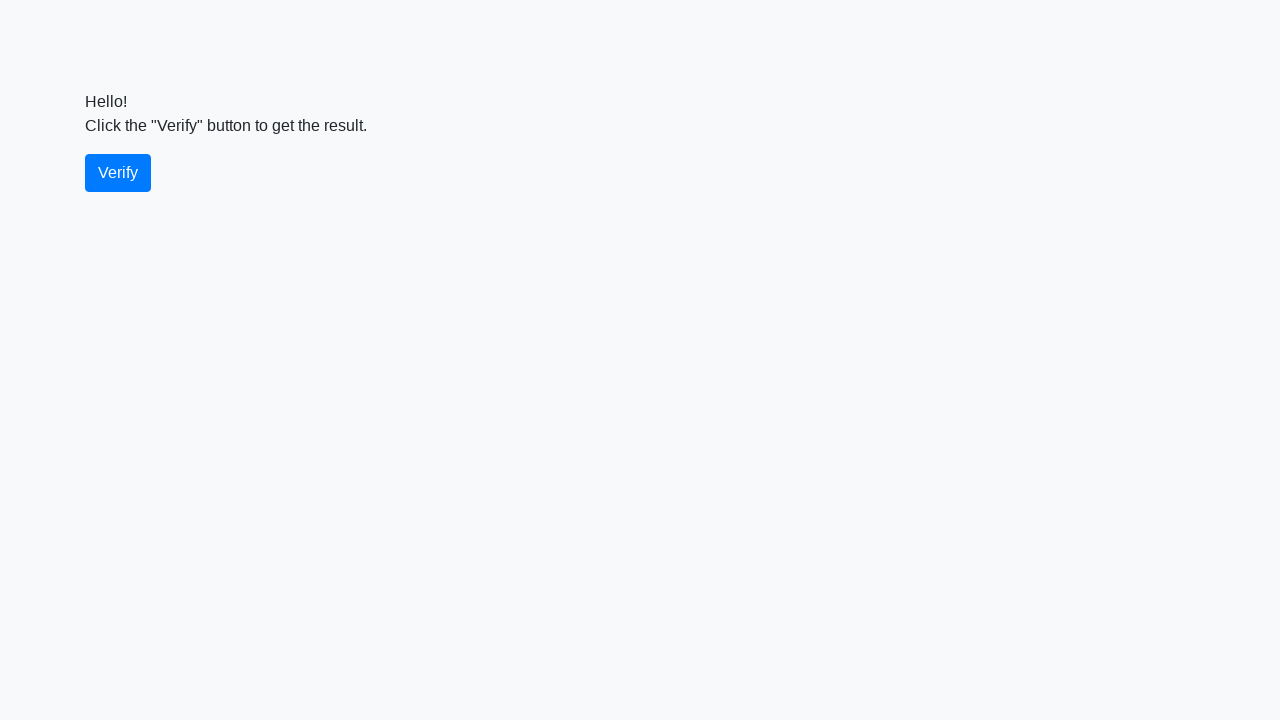

Navigated to implicit wait test page
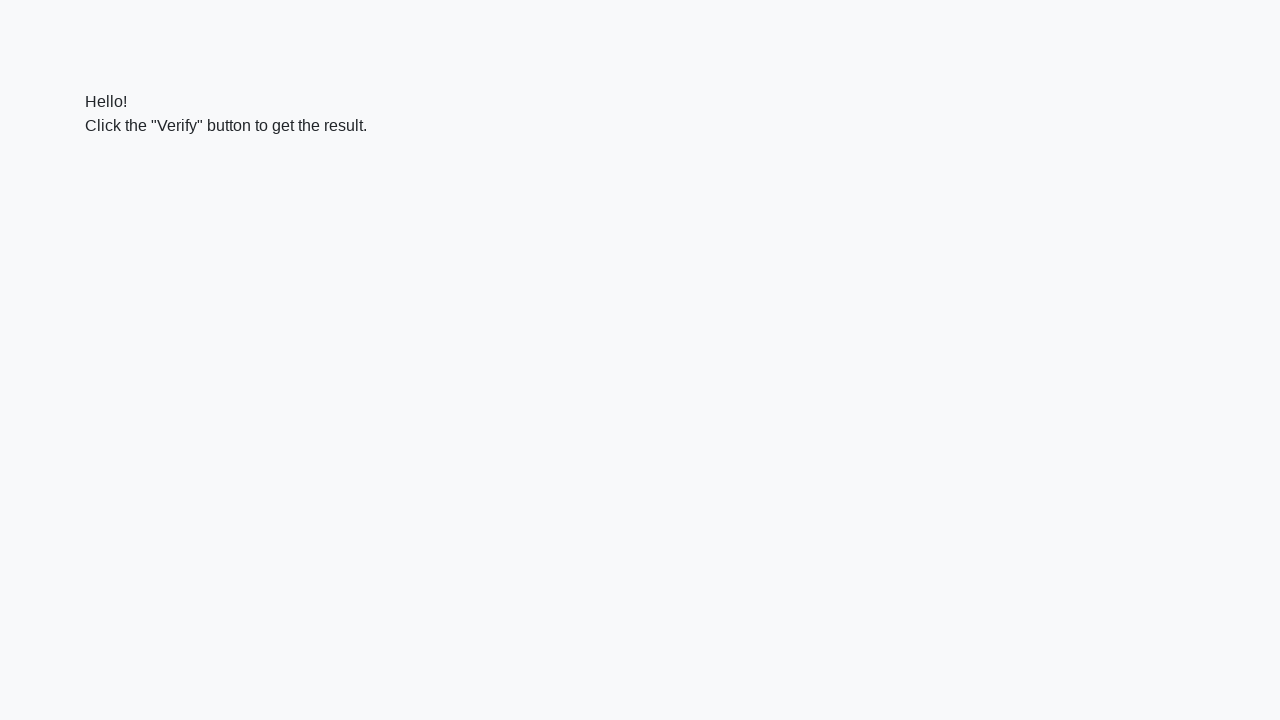

Clicked the verify button at (118, 173) on #verify
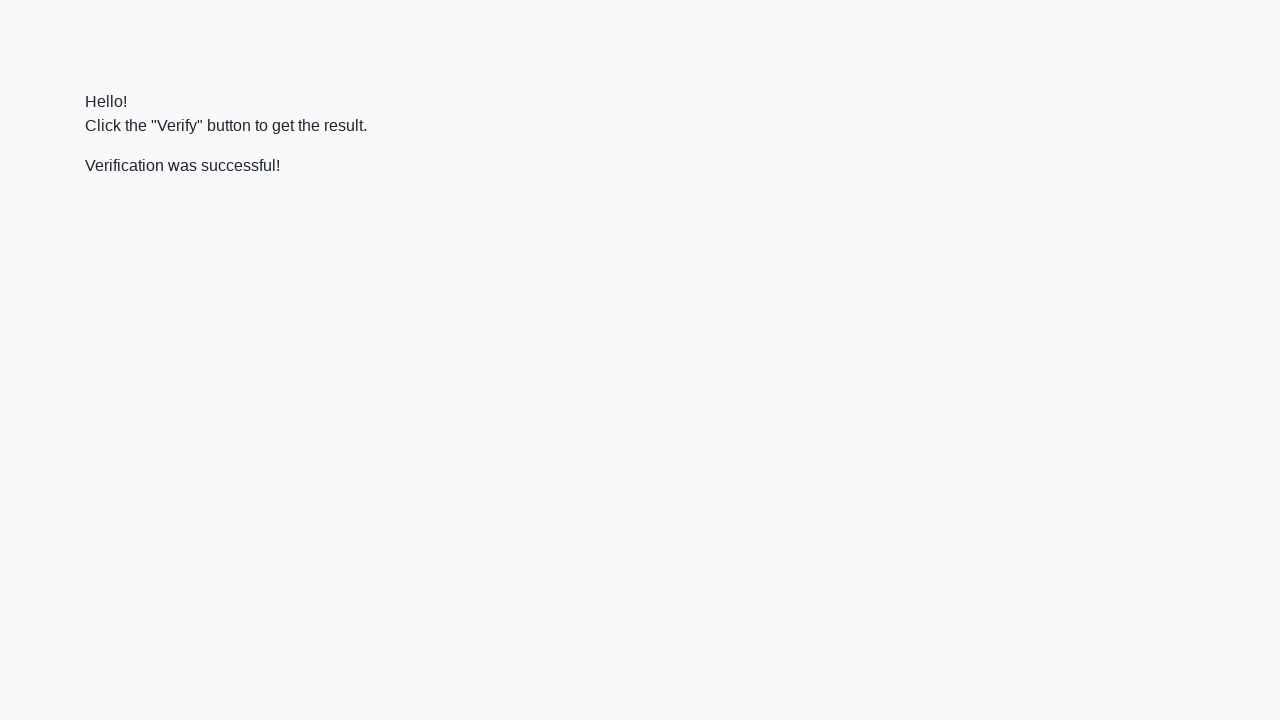

Success message element appeared
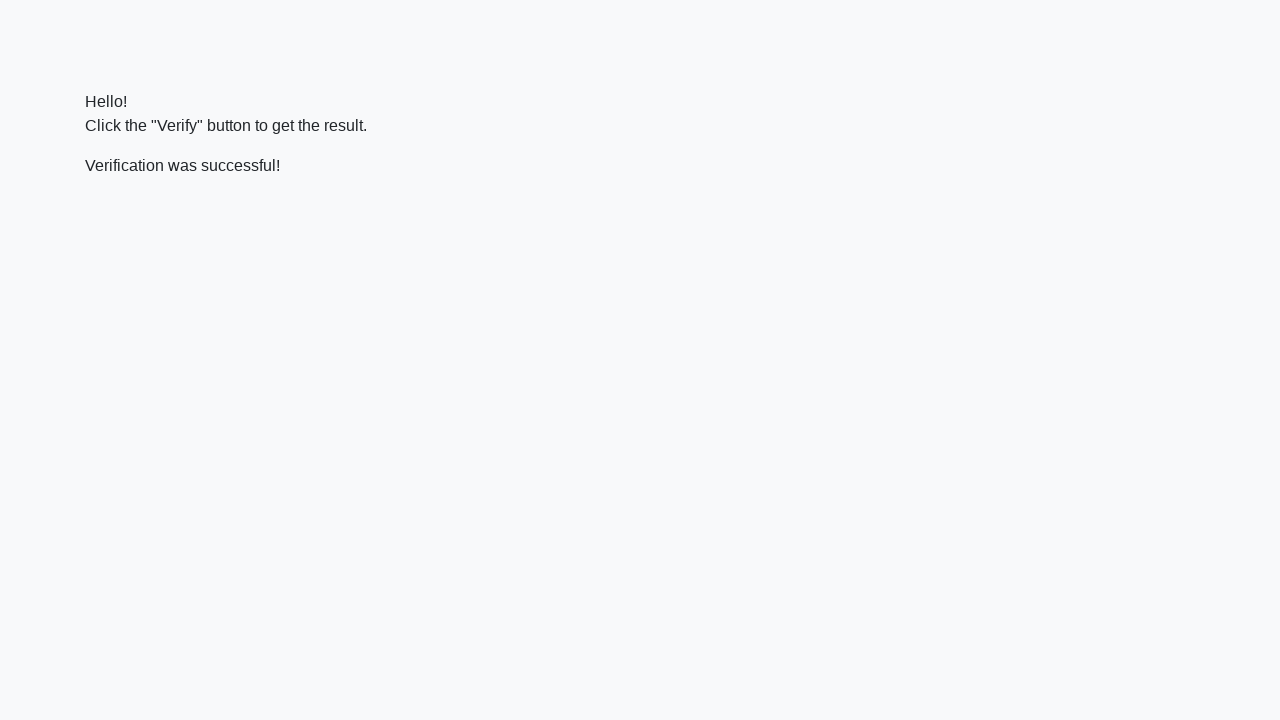

Verified success message contains 'successful'
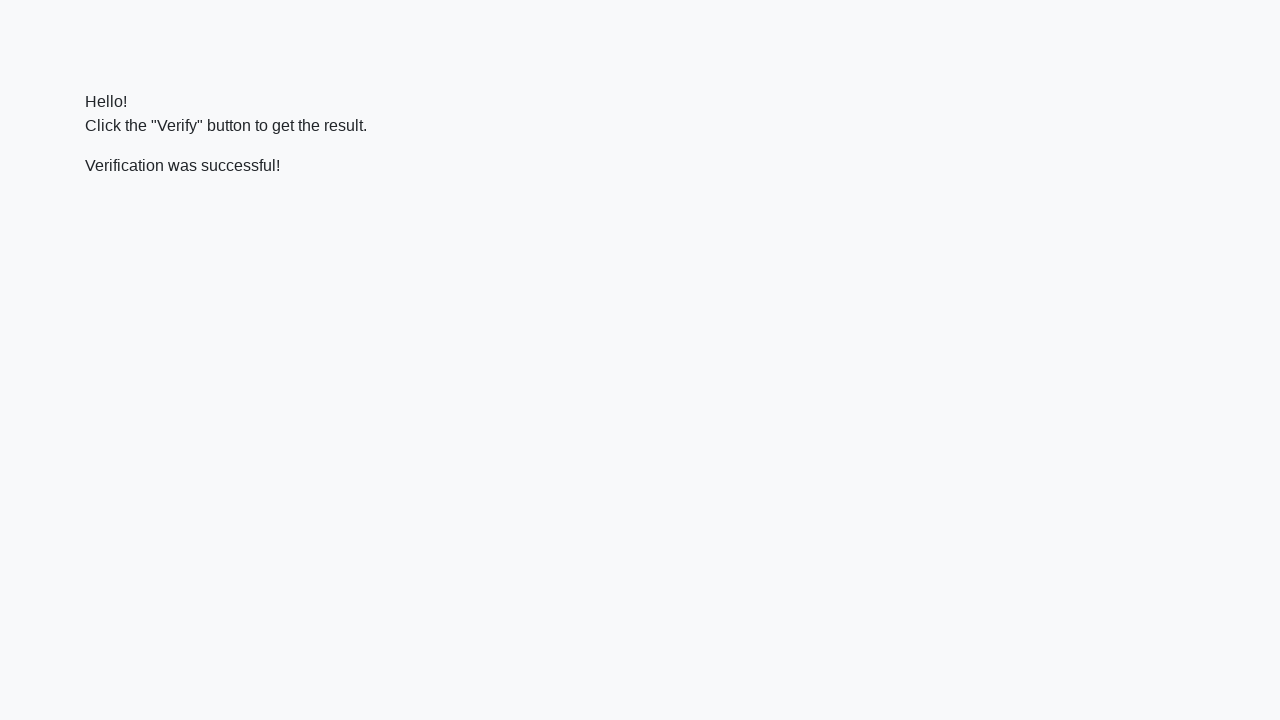

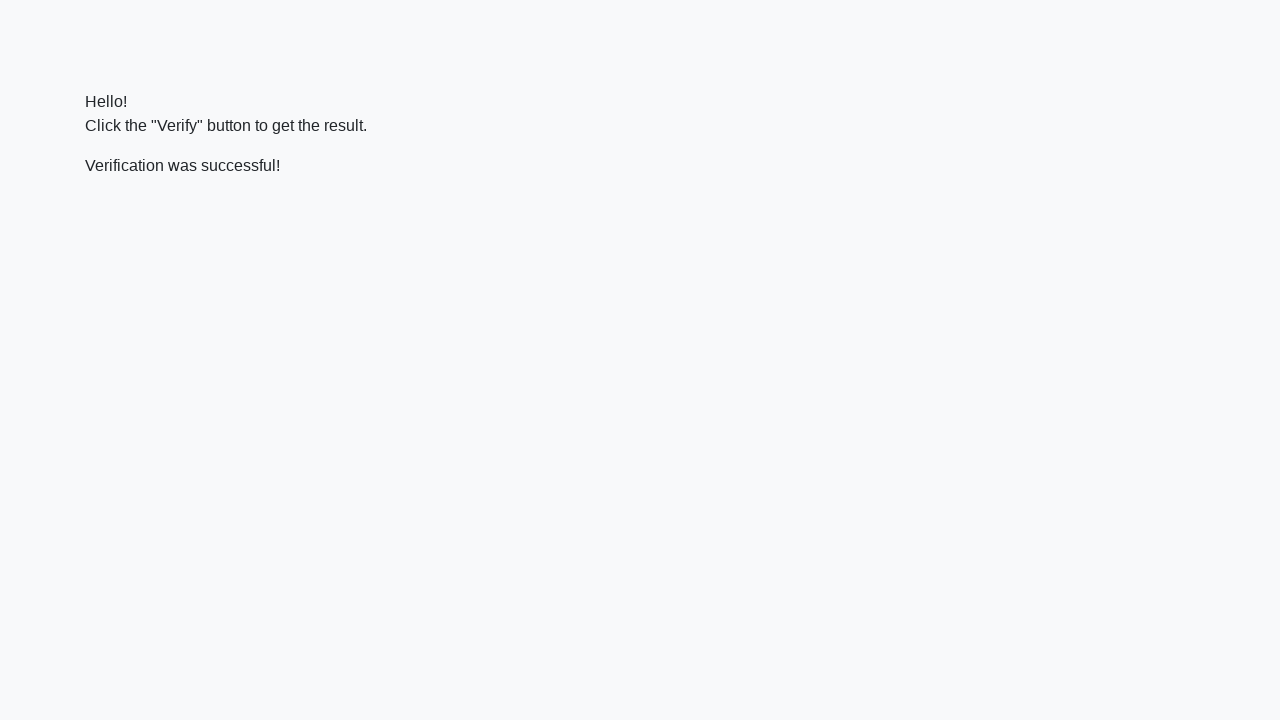